Tests that entering an empty string removes the todo item

Starting URL: https://demo.playwright.dev/todomvc

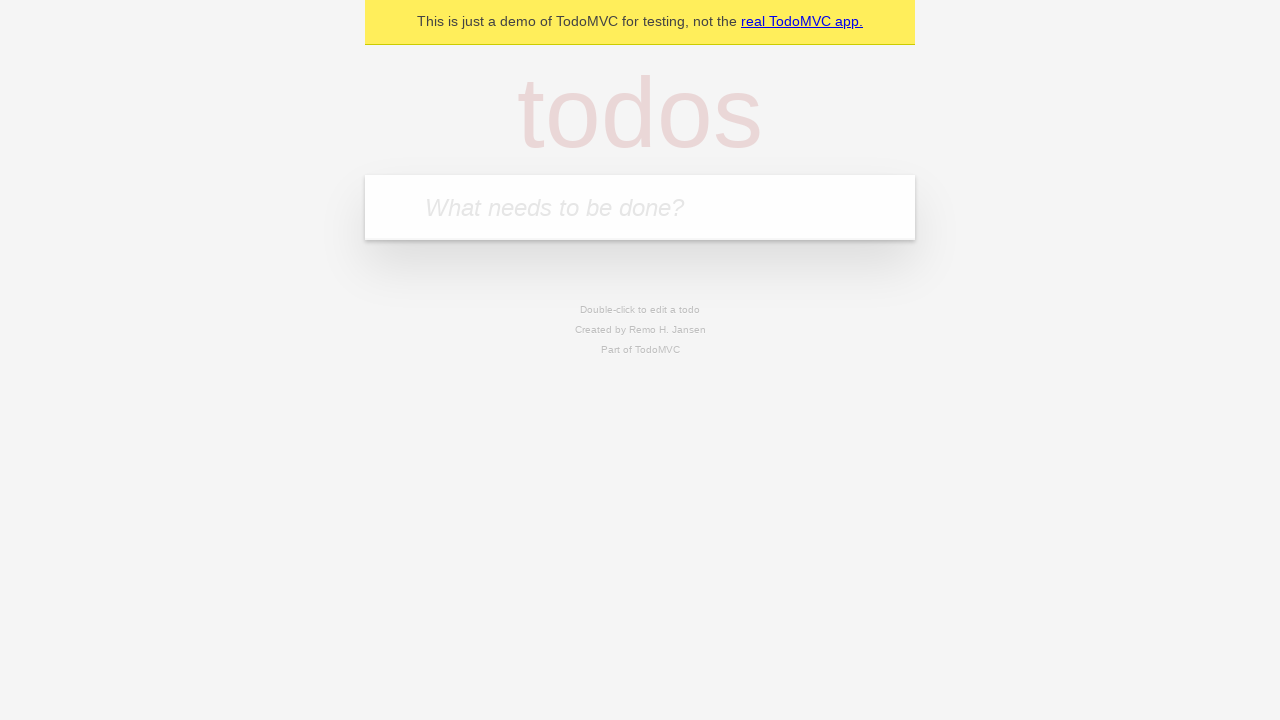

Filled new todo input with 'buy some cheese' on .new-todo
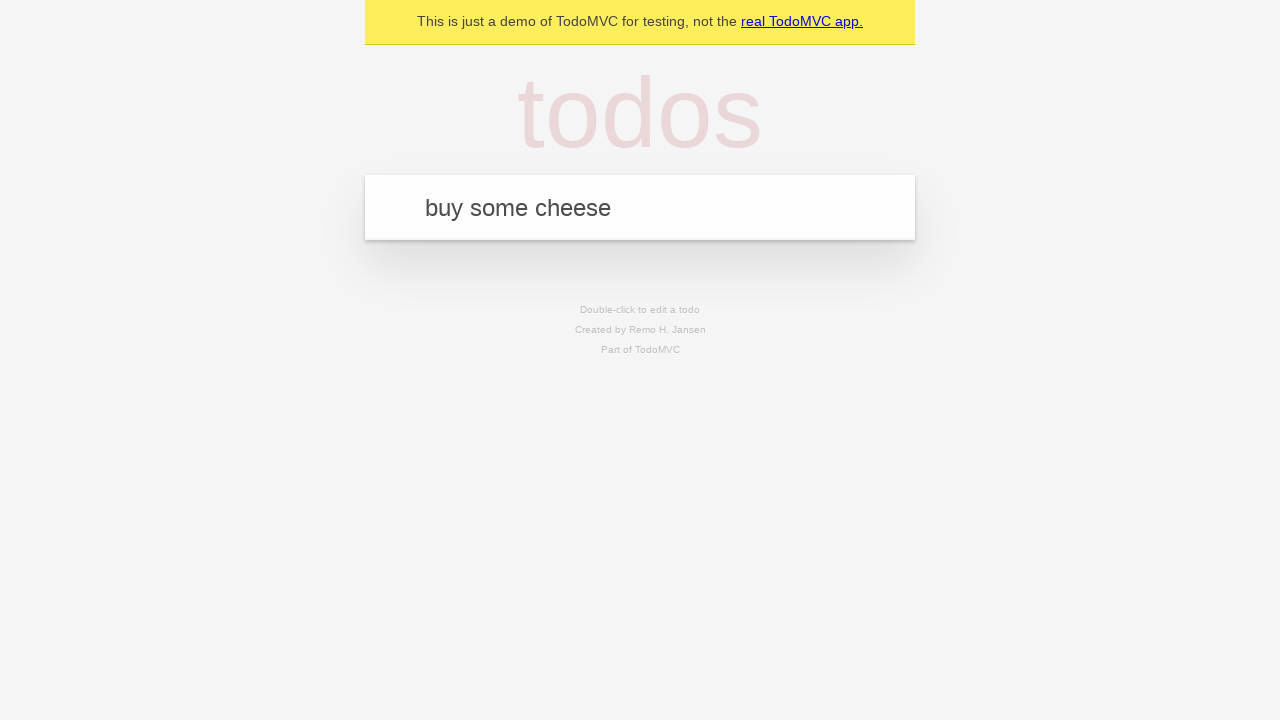

Pressed Enter to add first todo item on .new-todo
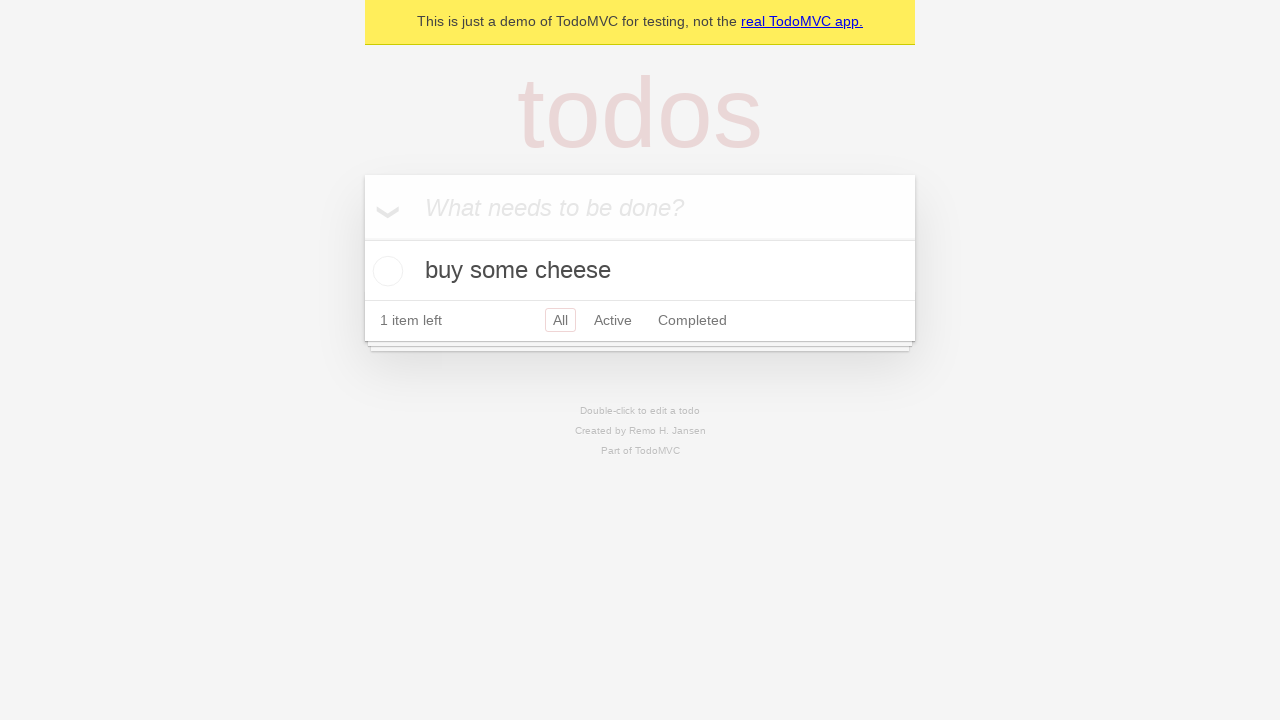

Filled new todo input with 'feed the cat' on .new-todo
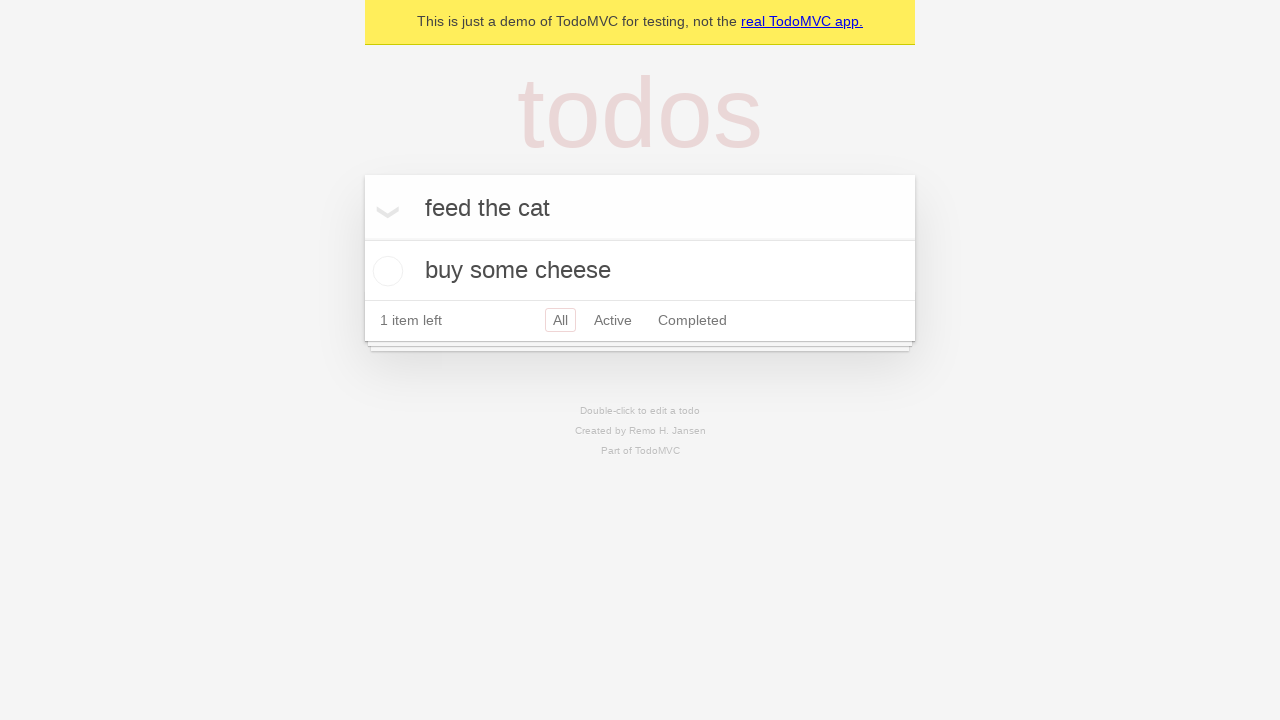

Pressed Enter to add second todo item on .new-todo
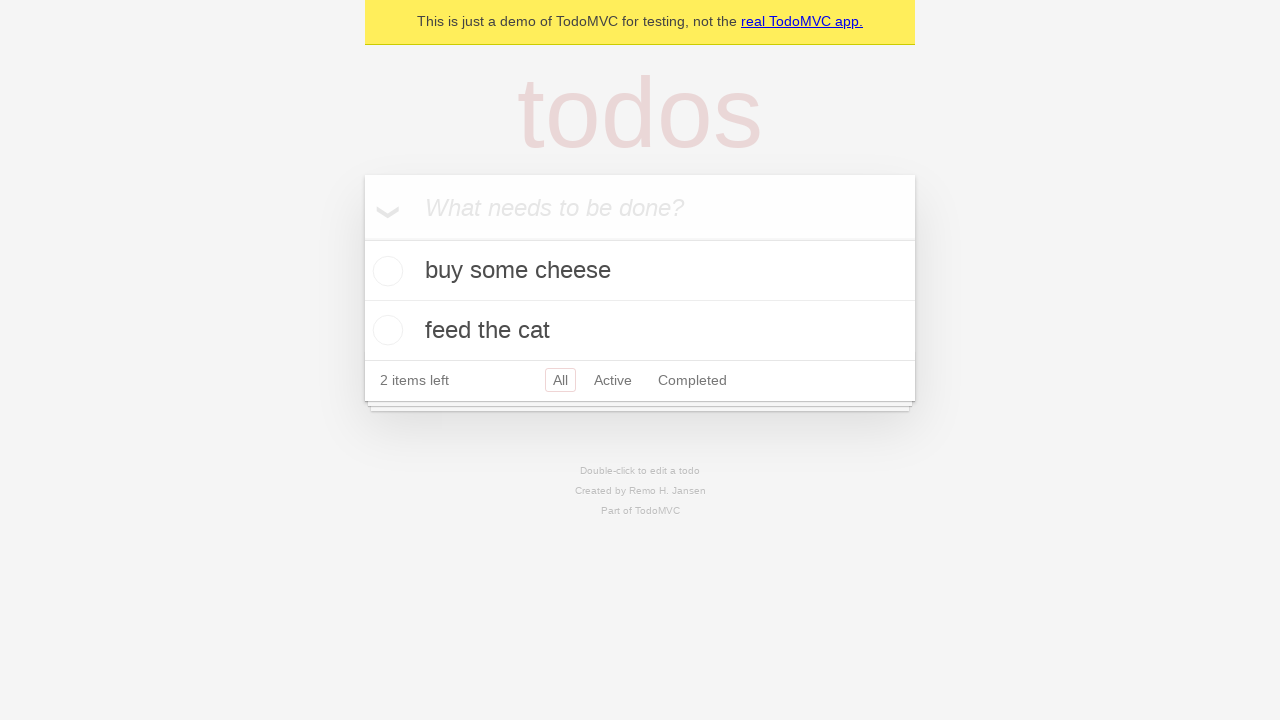

Filled new todo input with 'book a doctors appointment' on .new-todo
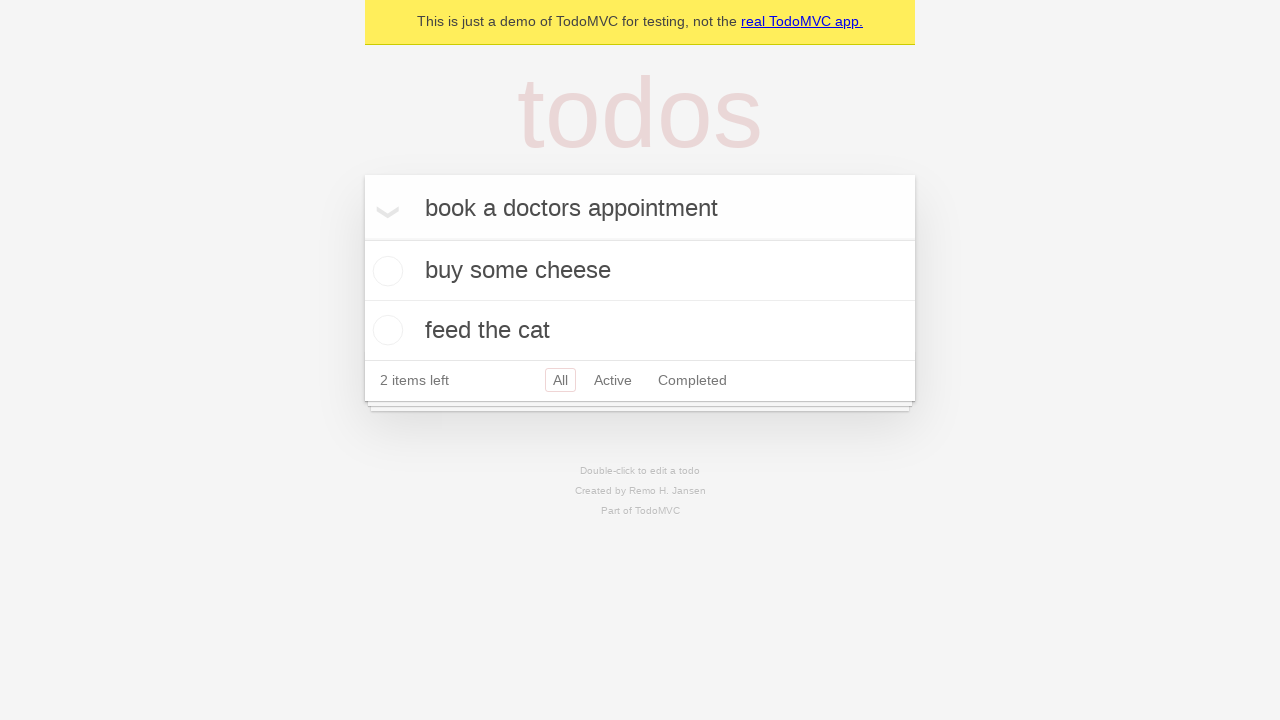

Pressed Enter to add third todo item on .new-todo
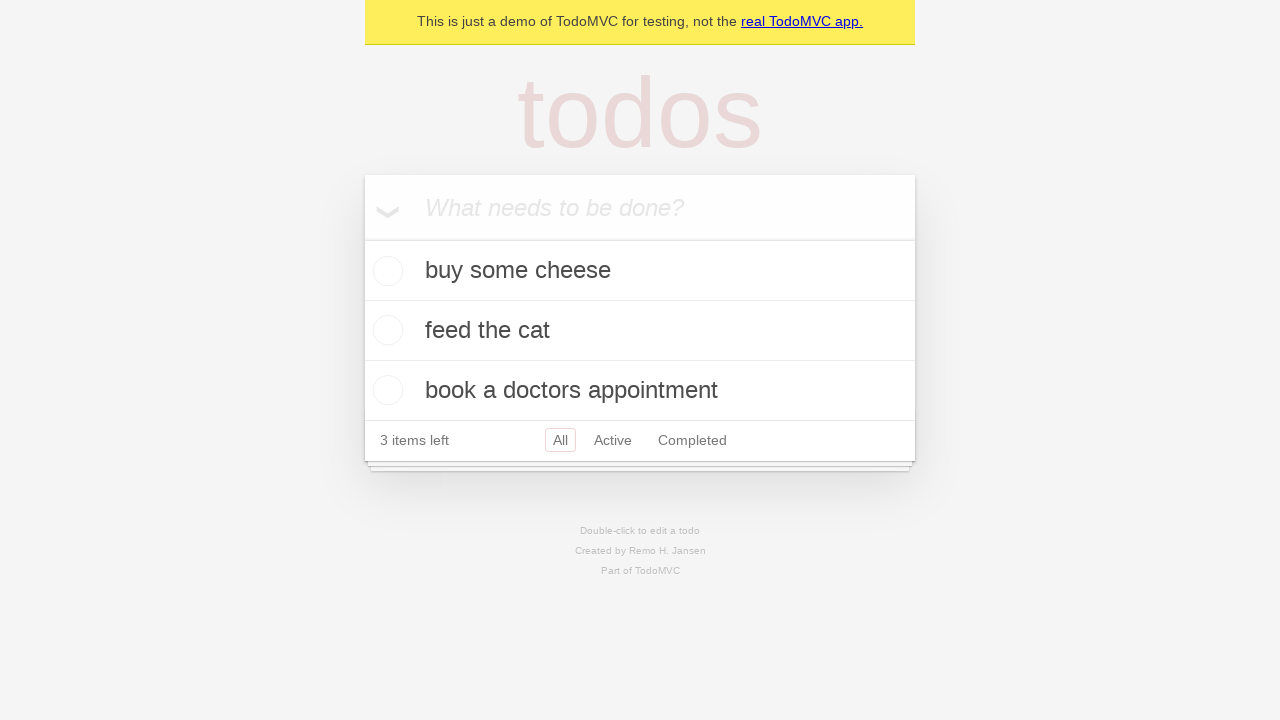

Double-clicked second todo item to enter edit mode at (640, 331) on .todo-list li >> nth=1
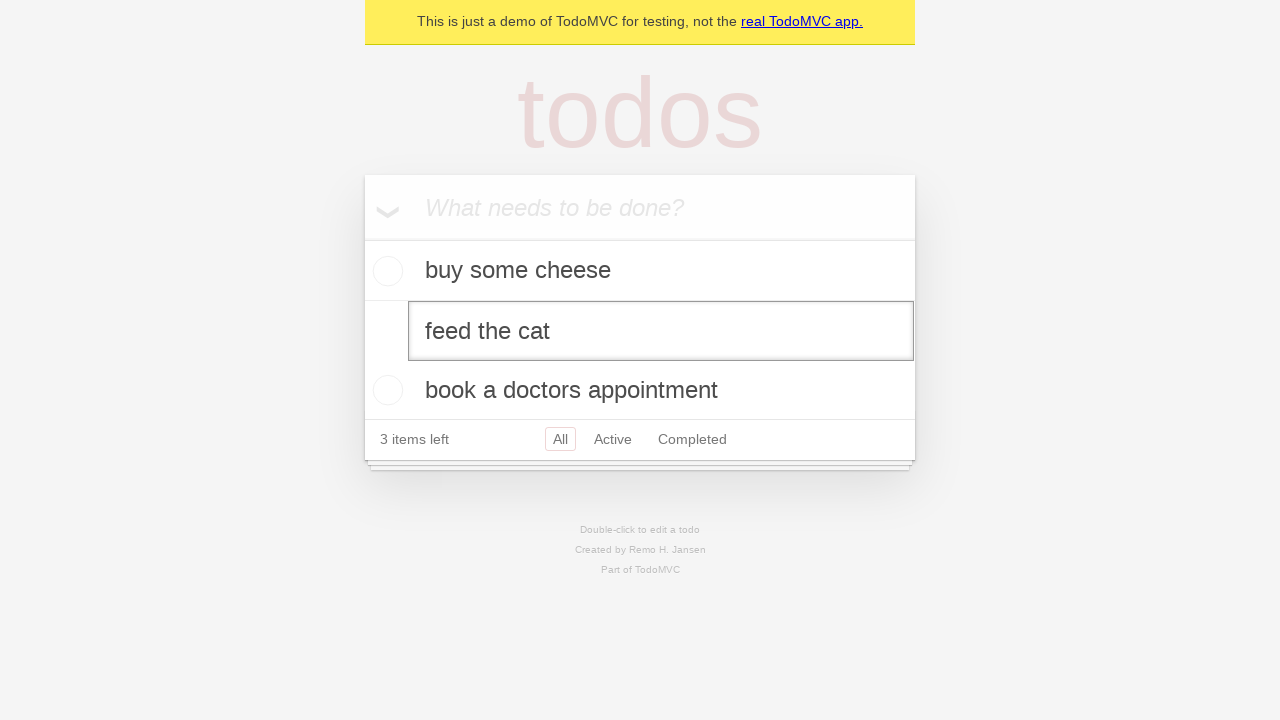

Cleared text from edit field, leaving empty string on .todo-list li >> nth=1 >> .edit
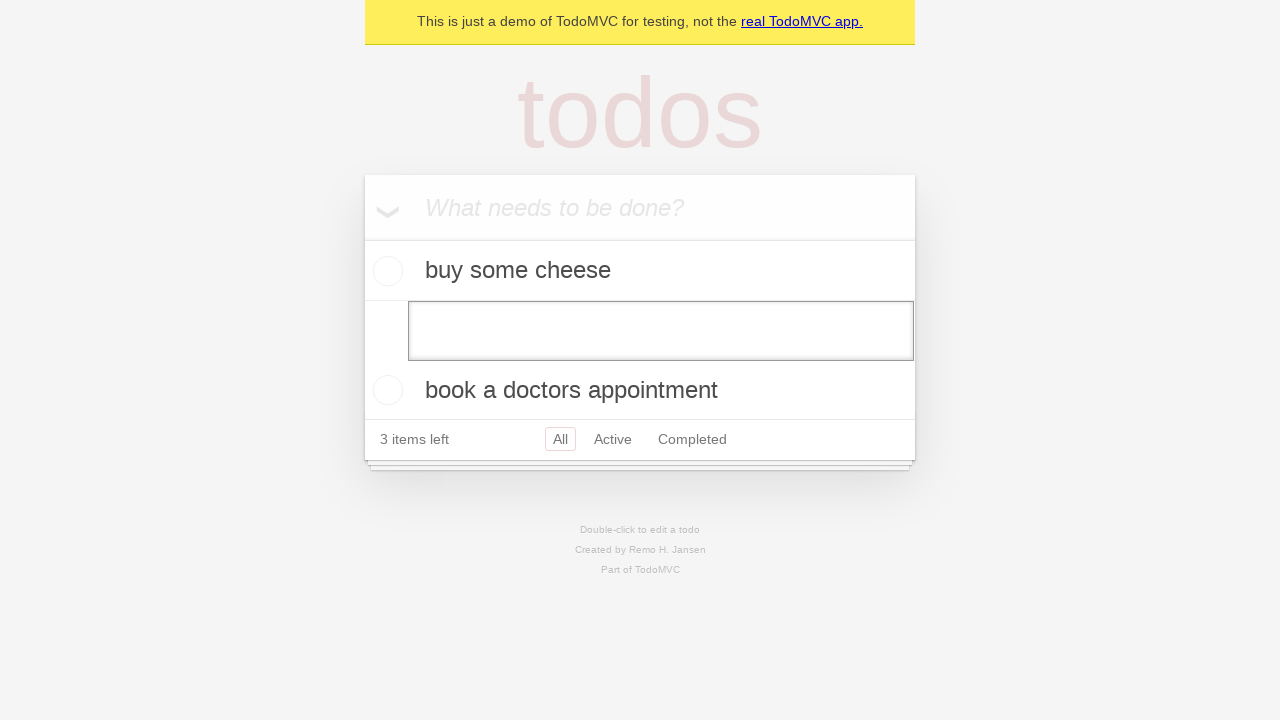

Pressed Enter to confirm empty text, removing the todo item on .todo-list li >> nth=1 >> .edit
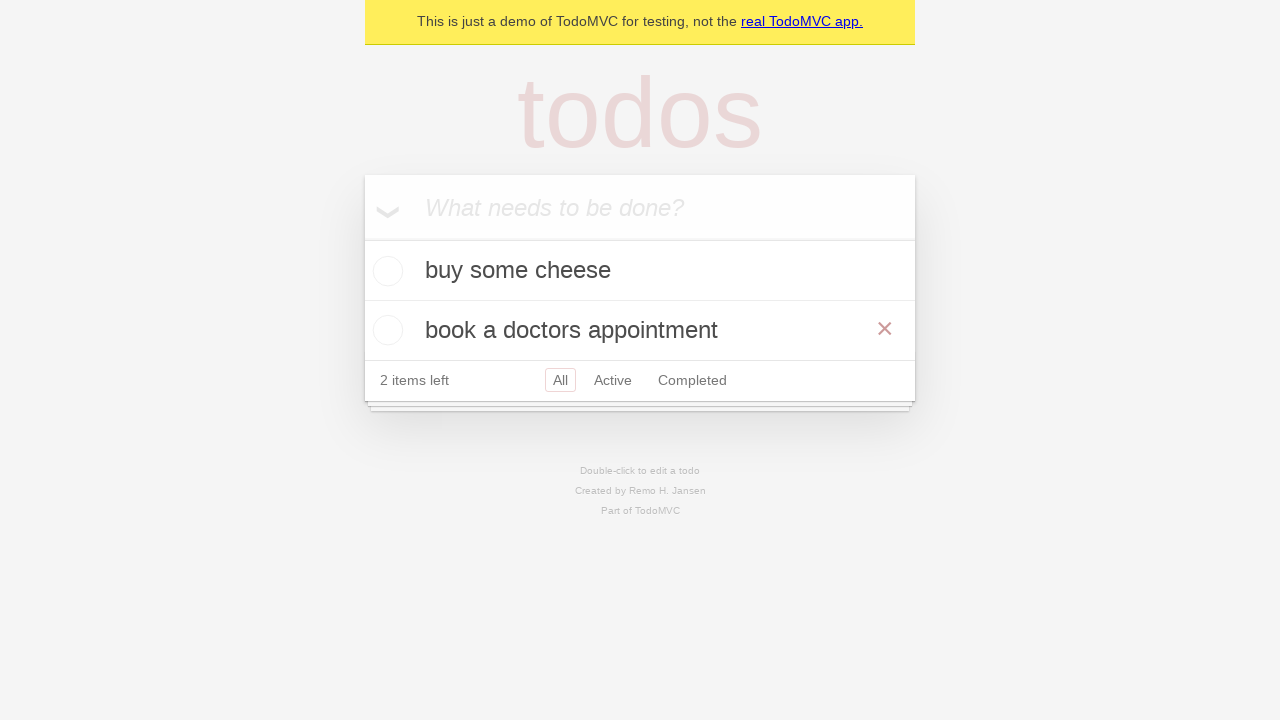

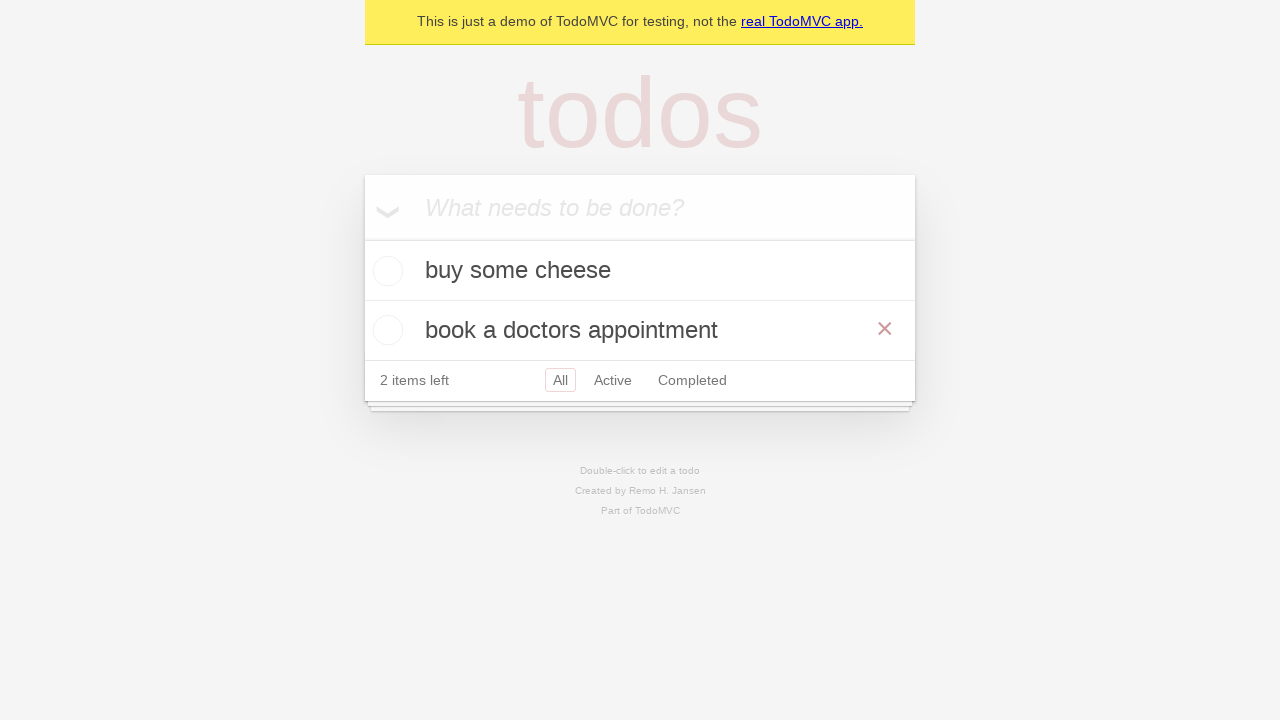